Tests waitForDisplayed functionality by clicking a start button and waiting for a finish element to become visible

Starting URL: https://the-internet.herokuapp.com/dynamic_loading/1

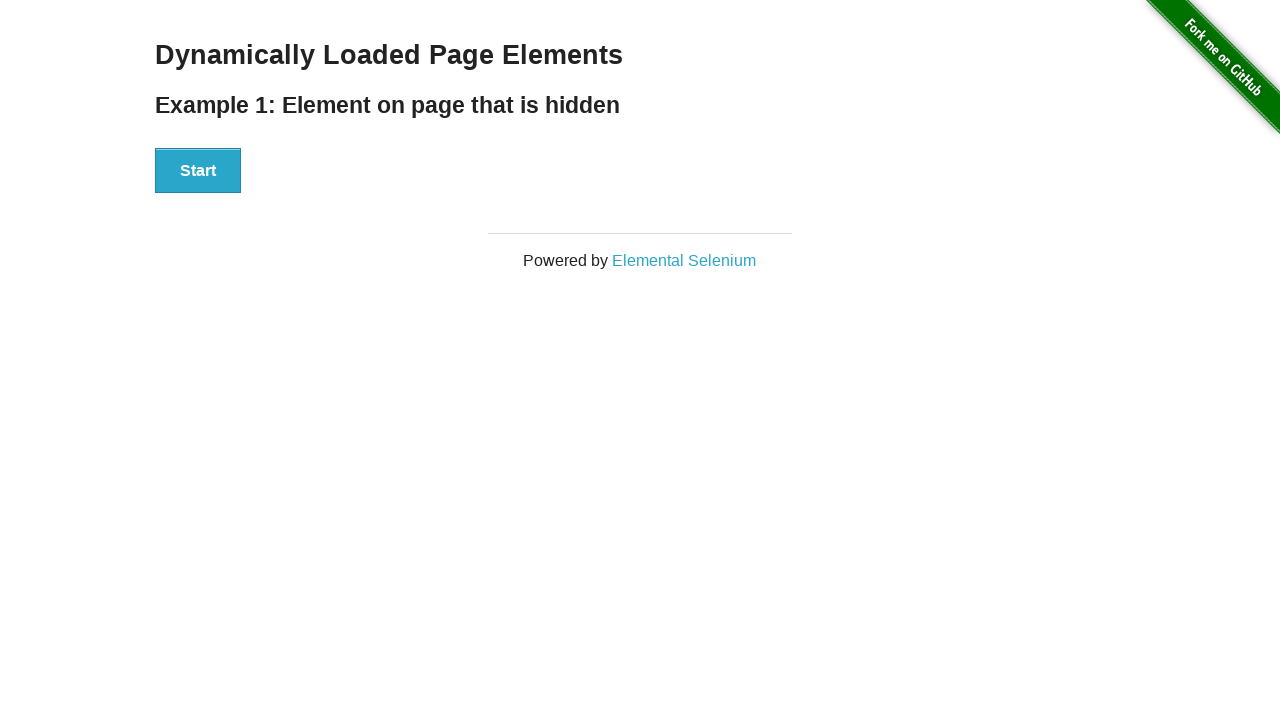

Clicked the start button at (198, 171) on #start button
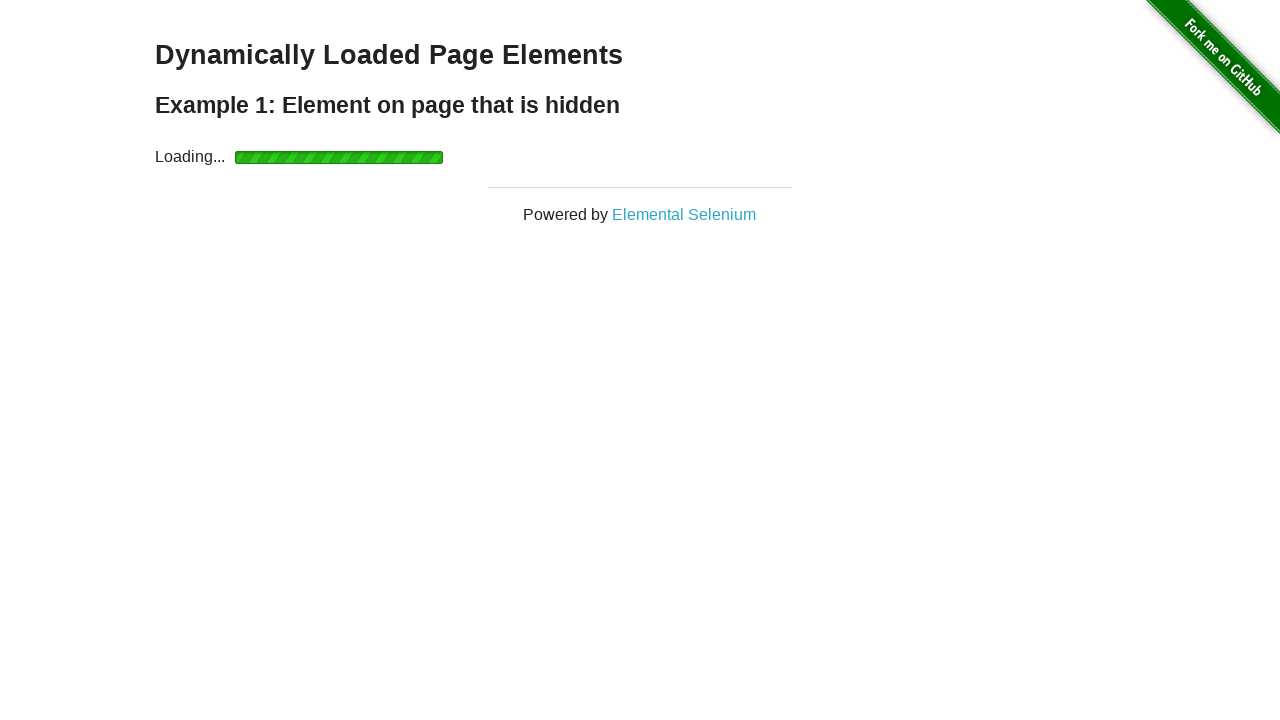

Waited for finish element to become visible
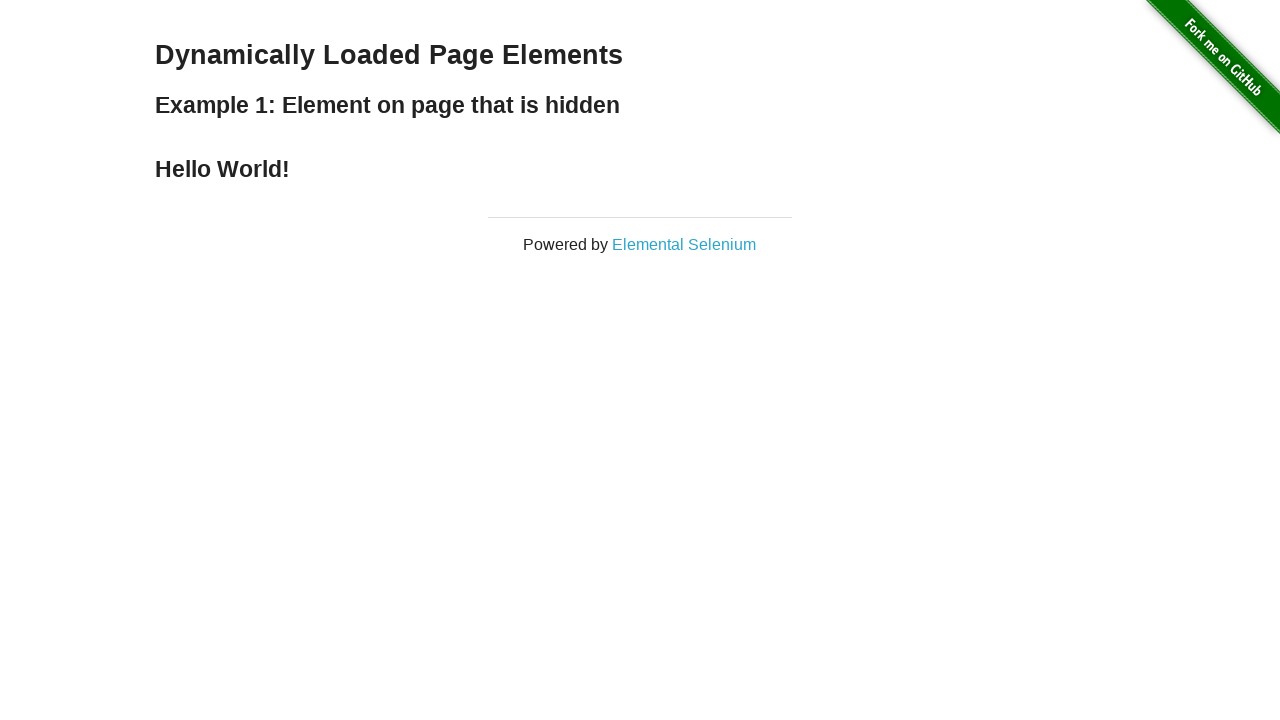

Verified finish element heading is present
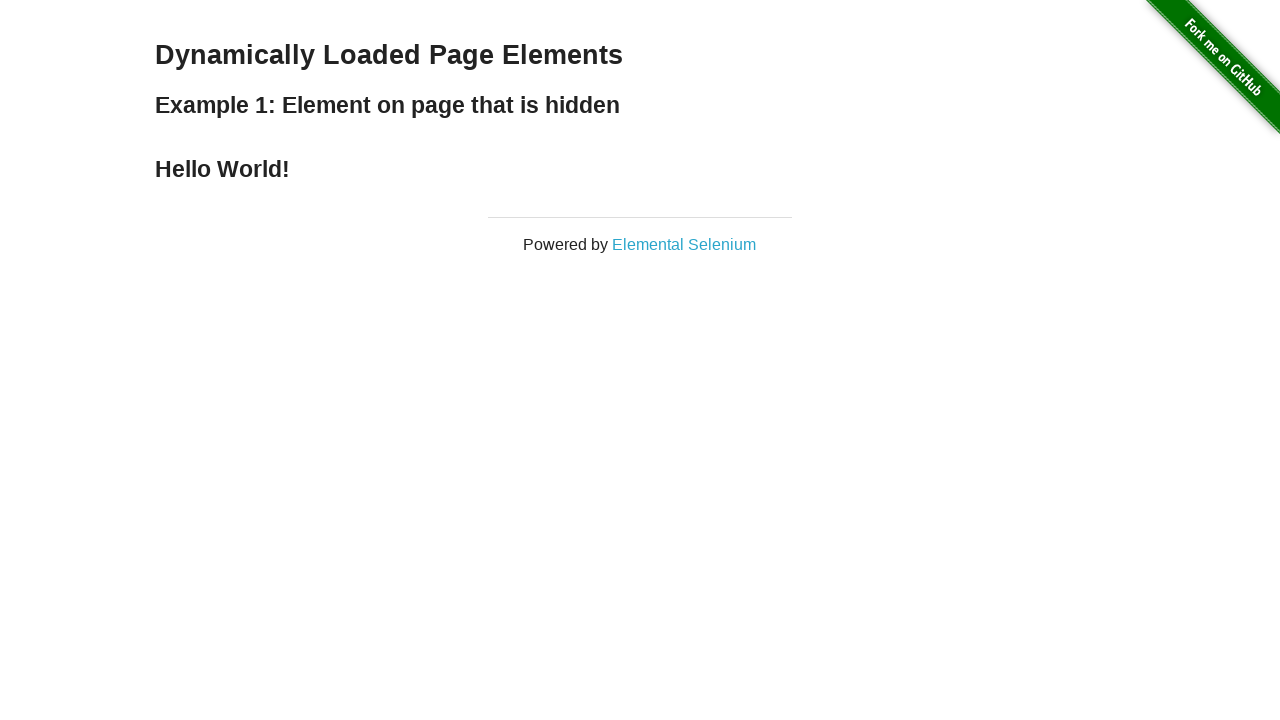

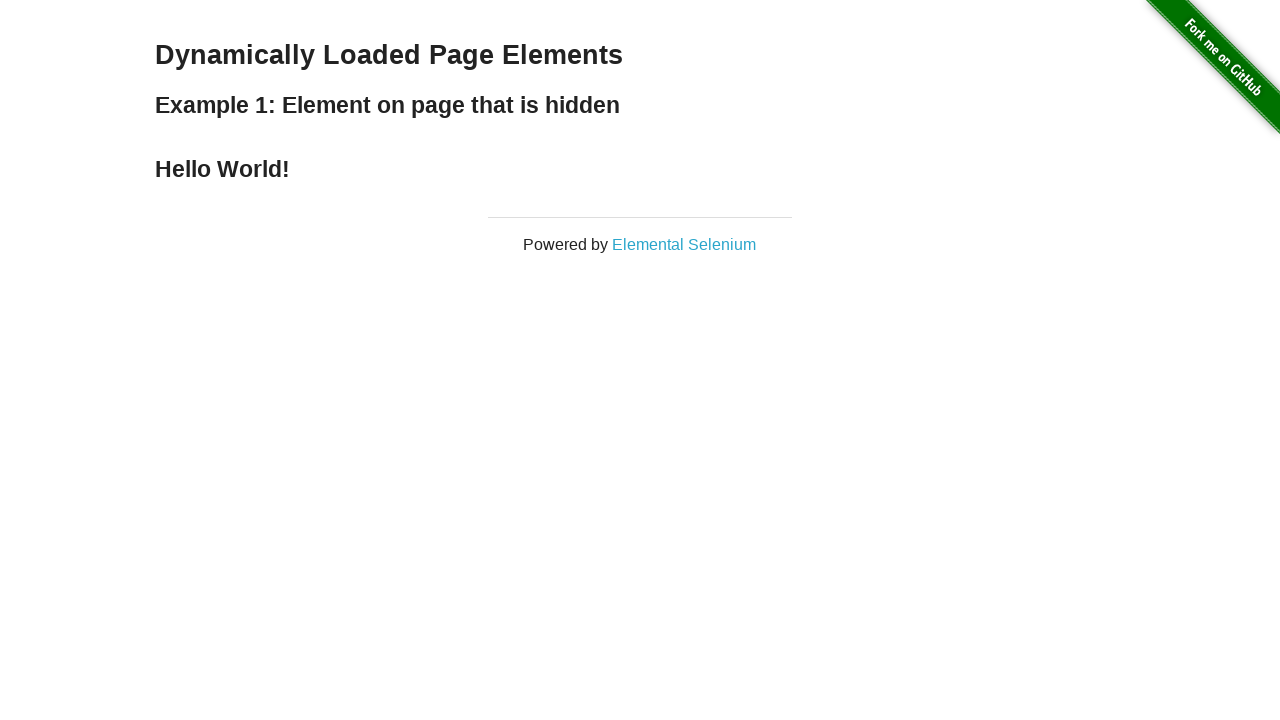